Tests the Contact Us form by clicking on contact link, filling out name, email, phone, and message fields, and submitting the form.

Starting URL: https://parabank.parasoft.com/

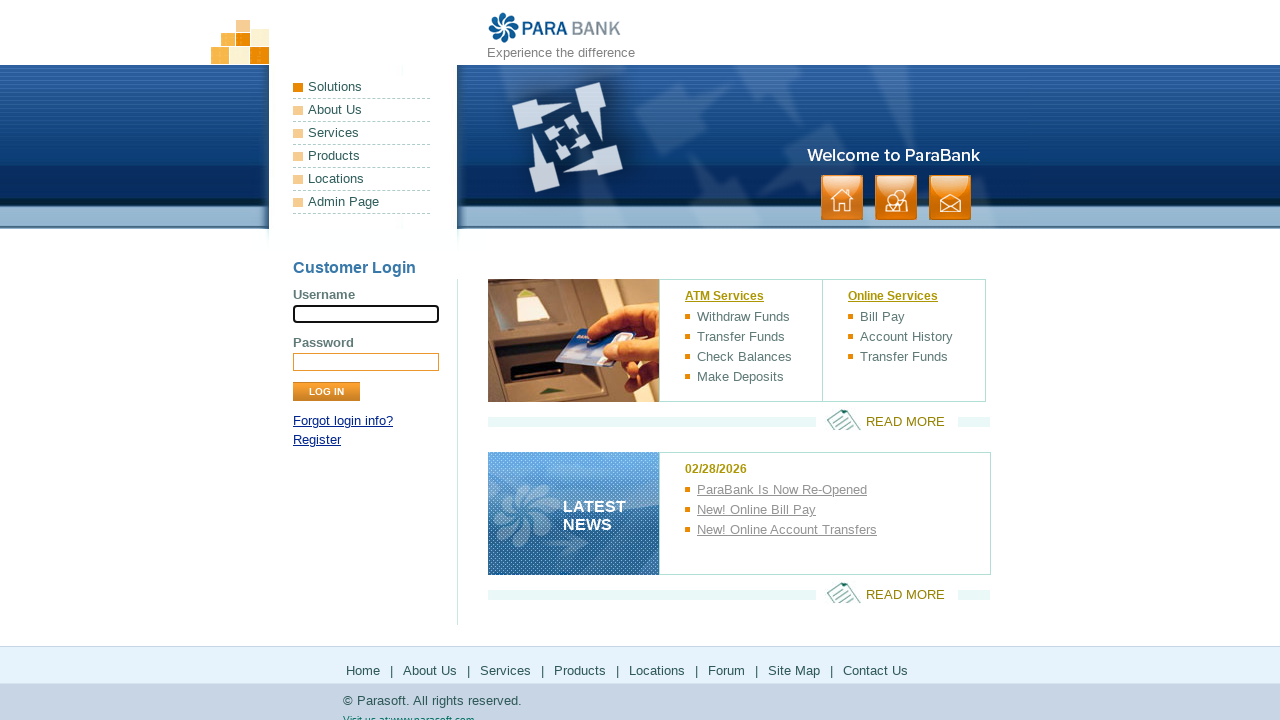

Clicked on contact link at (950, 198) on a:has-text('contact')
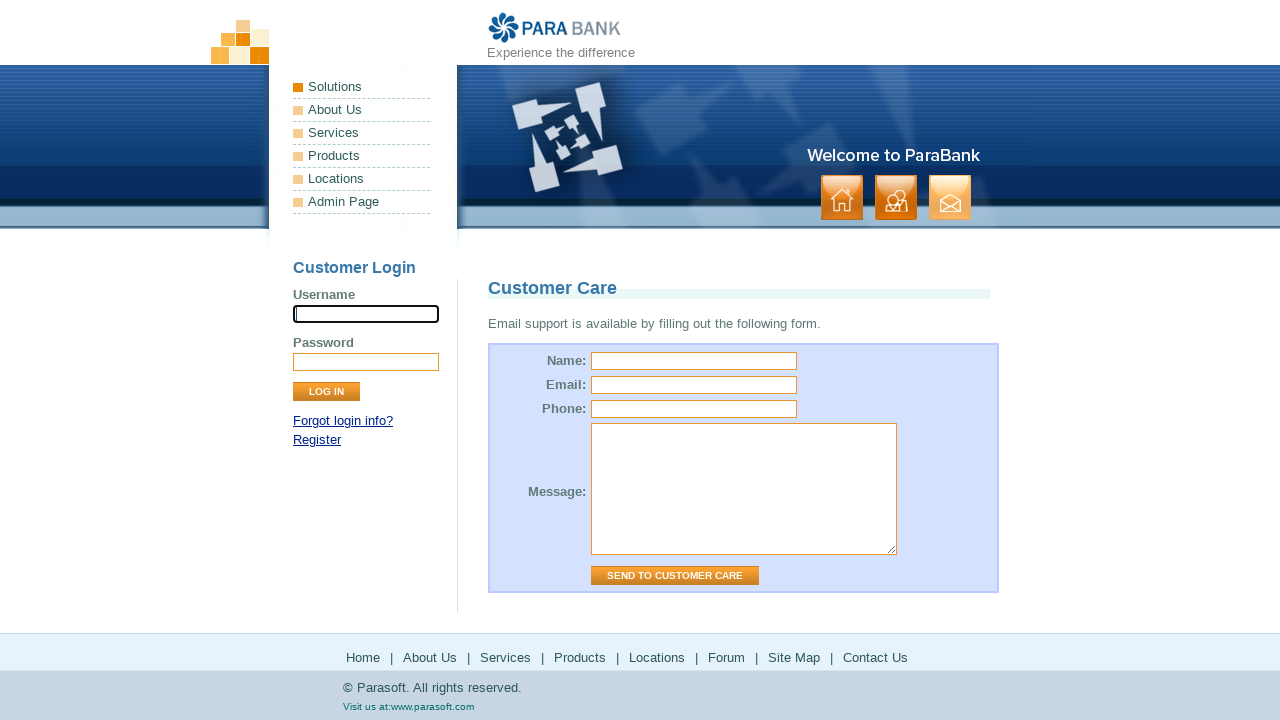

Customer Care page loaded
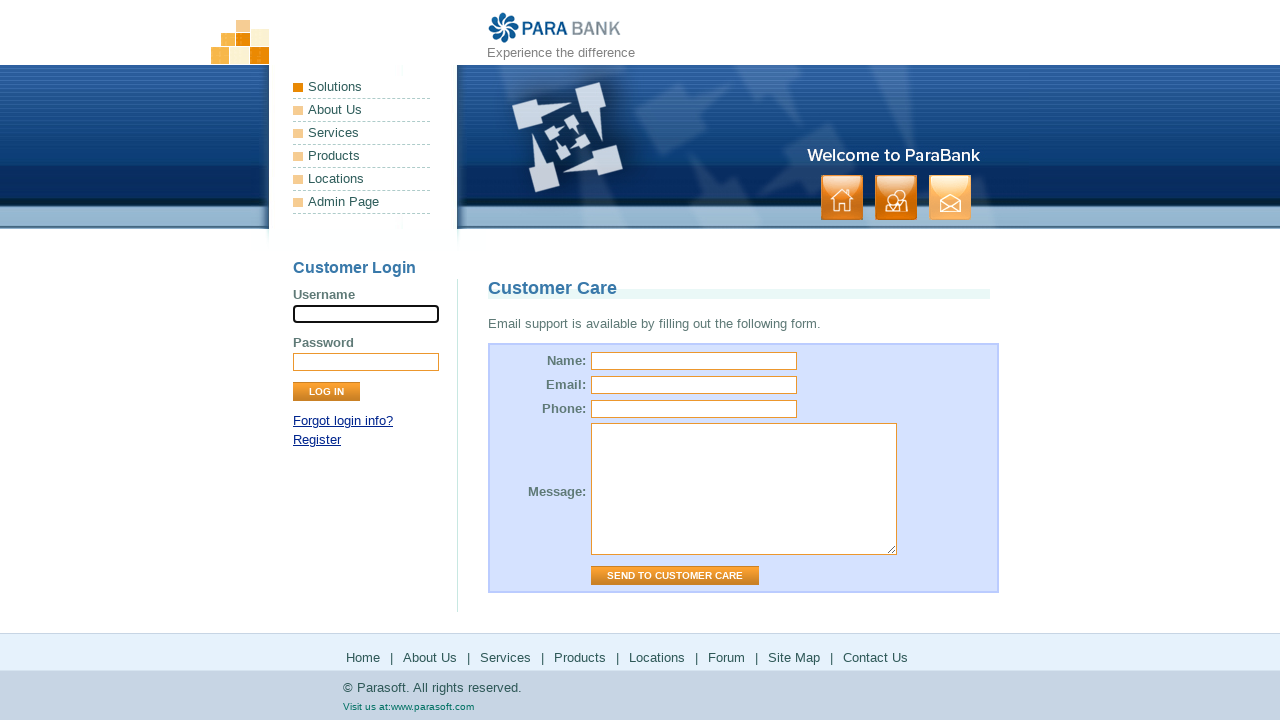

Filled name field with 'TestUser1' on input[name='name']
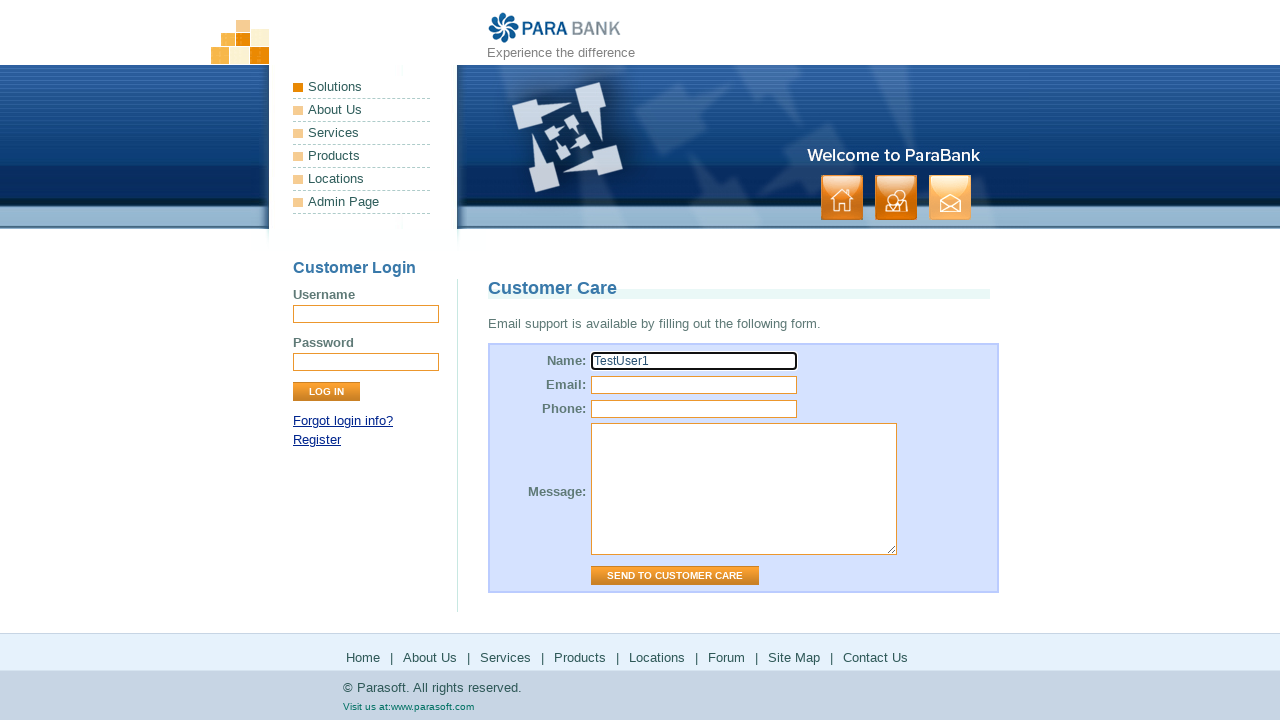

Filled email field with 'example@example.com' on input[name='email']
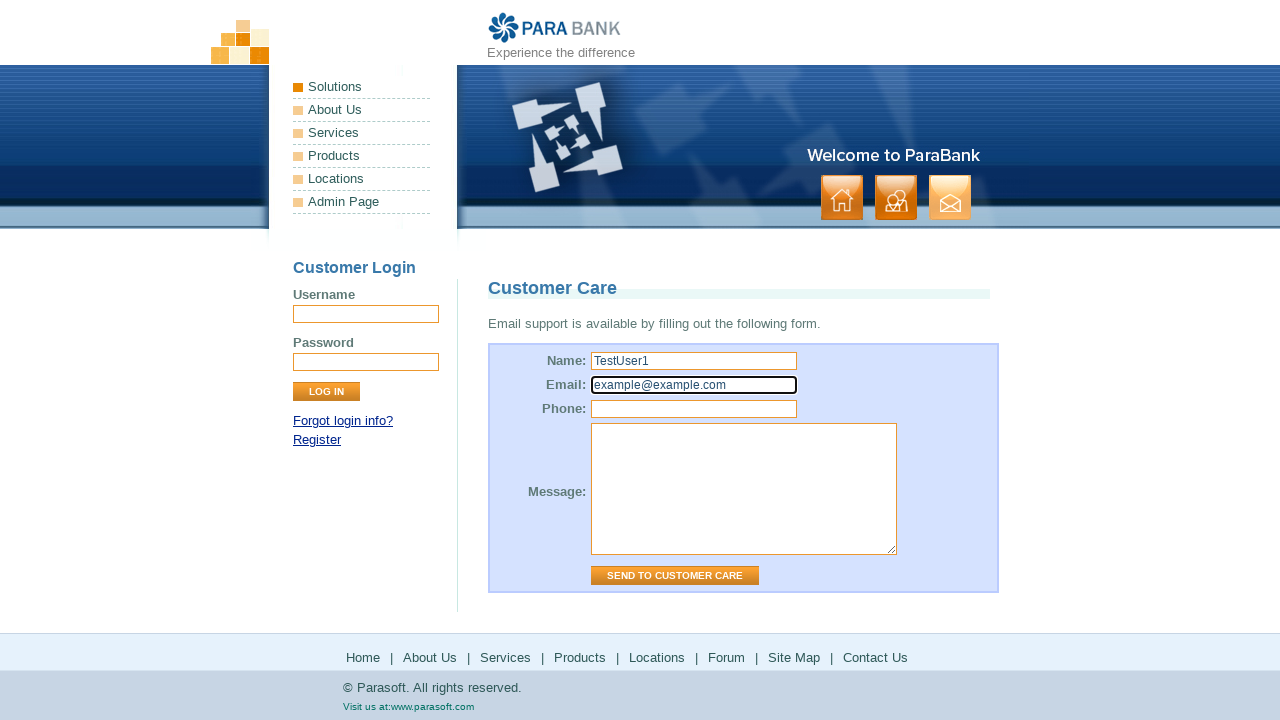

Filled phone field with '111111111' on input[name='phone']
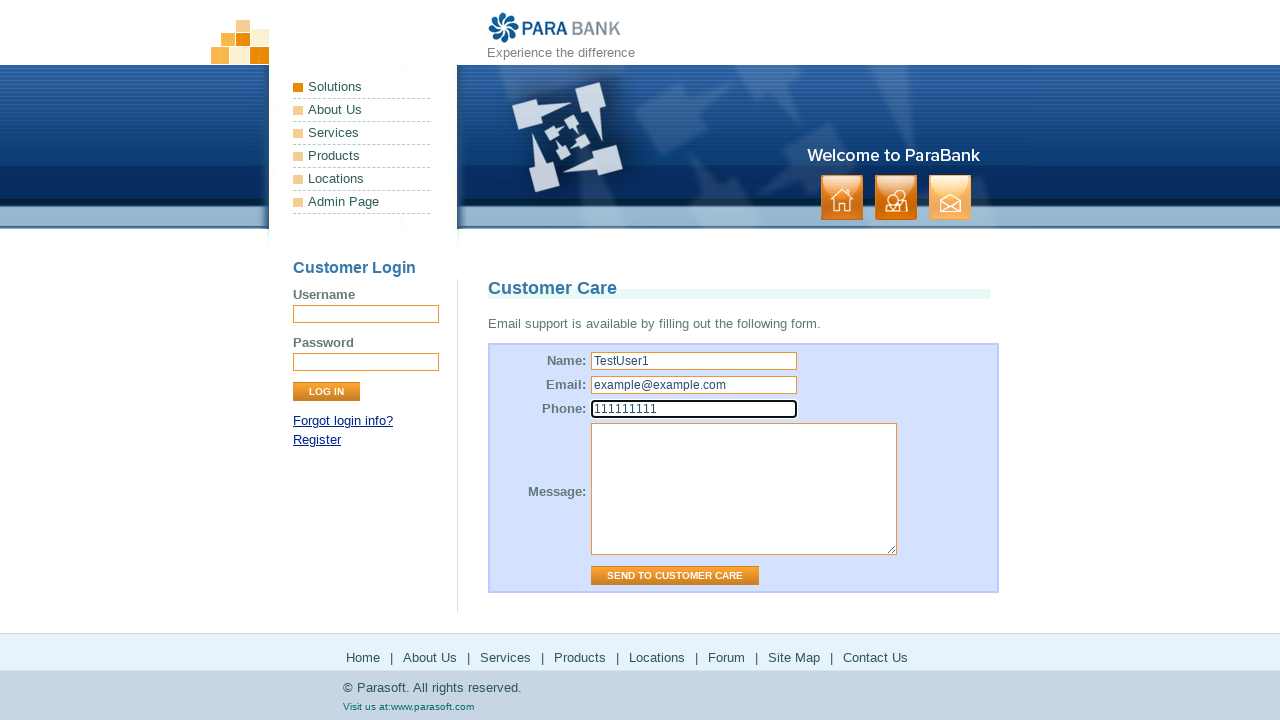

Filled message field with 'Text' on textarea[name='message']
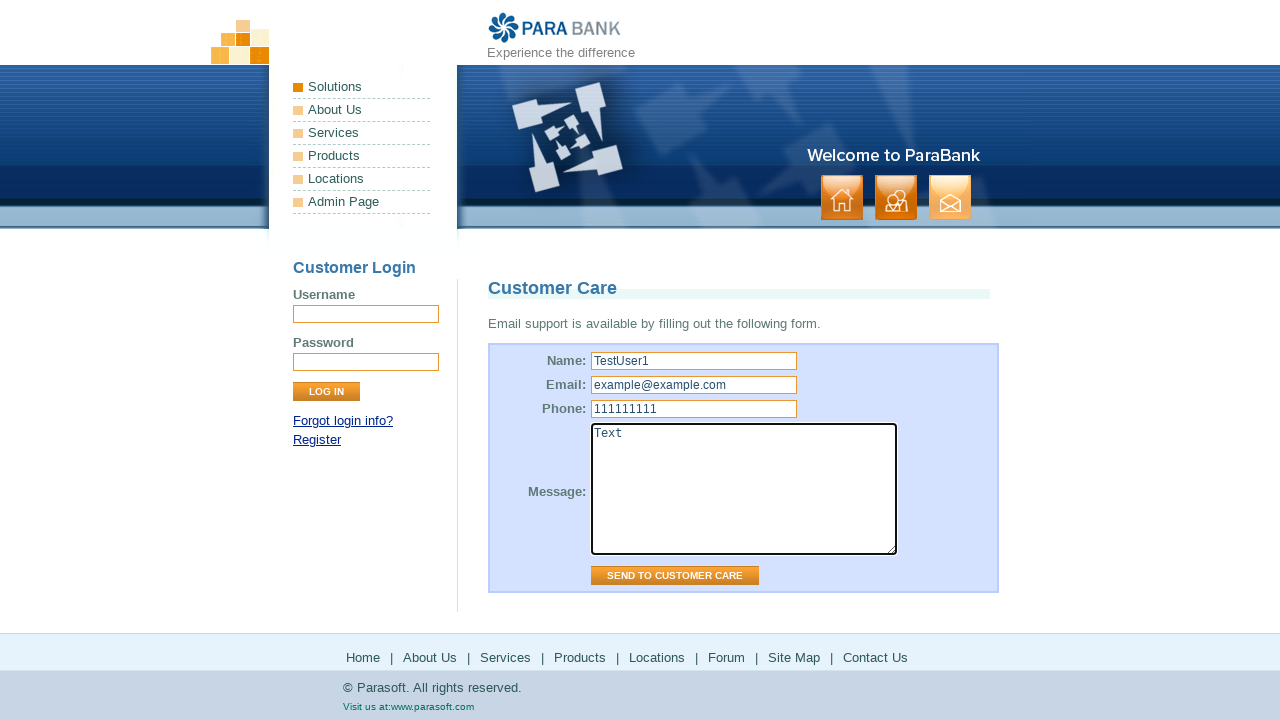

Clicked submit button at (675, 576) on #contactForm input.button
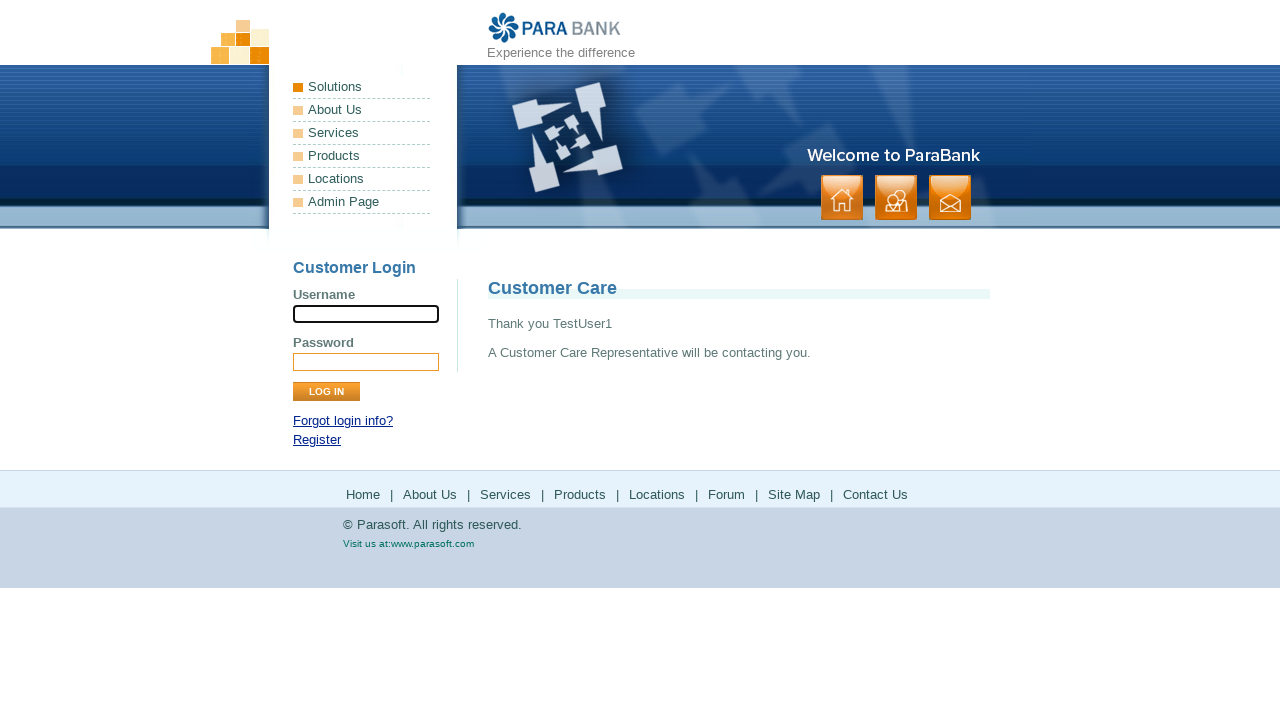

Form submission confirmation message appeared
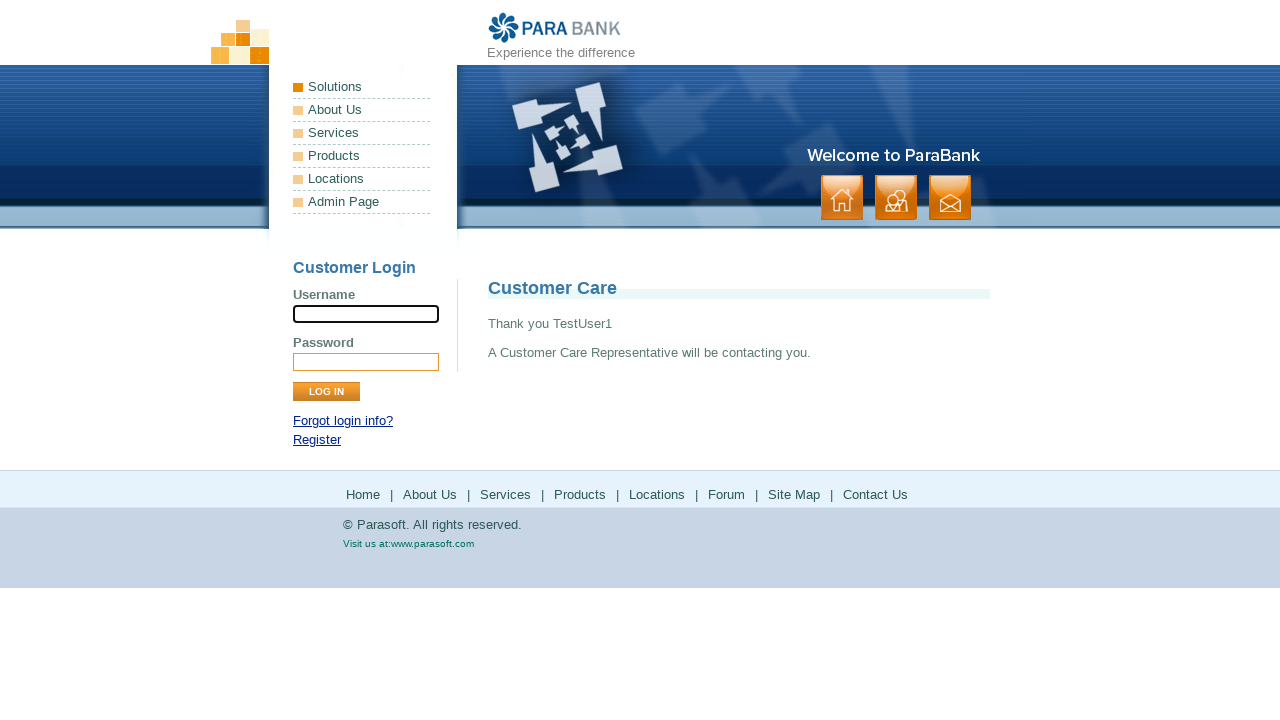

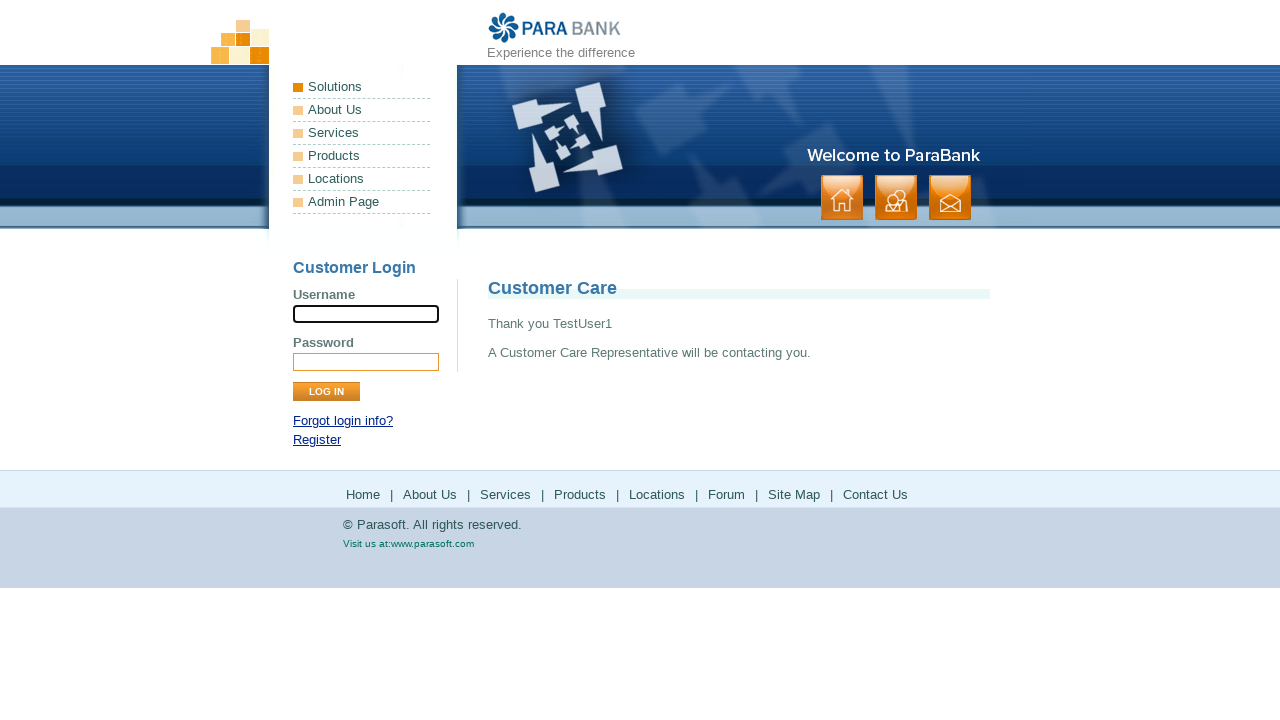